Navigates to a Taipei bus route page and tests switching between the outbound (去程) and return (返程) direction views by clicking the respective navigation buttons.

Starting URL: https://ebus.gov.taipei/Route/StopsOfRoute?routeid=0100000A00

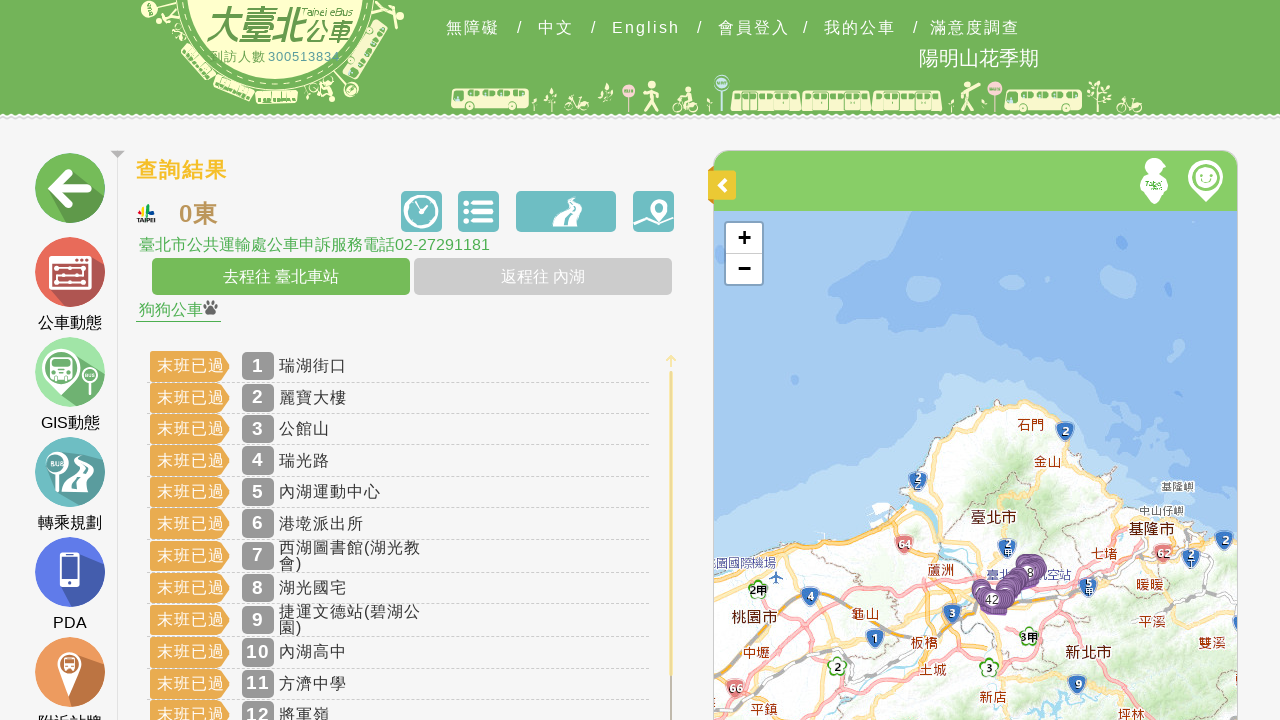

Waited for direction toggle buttons to appear
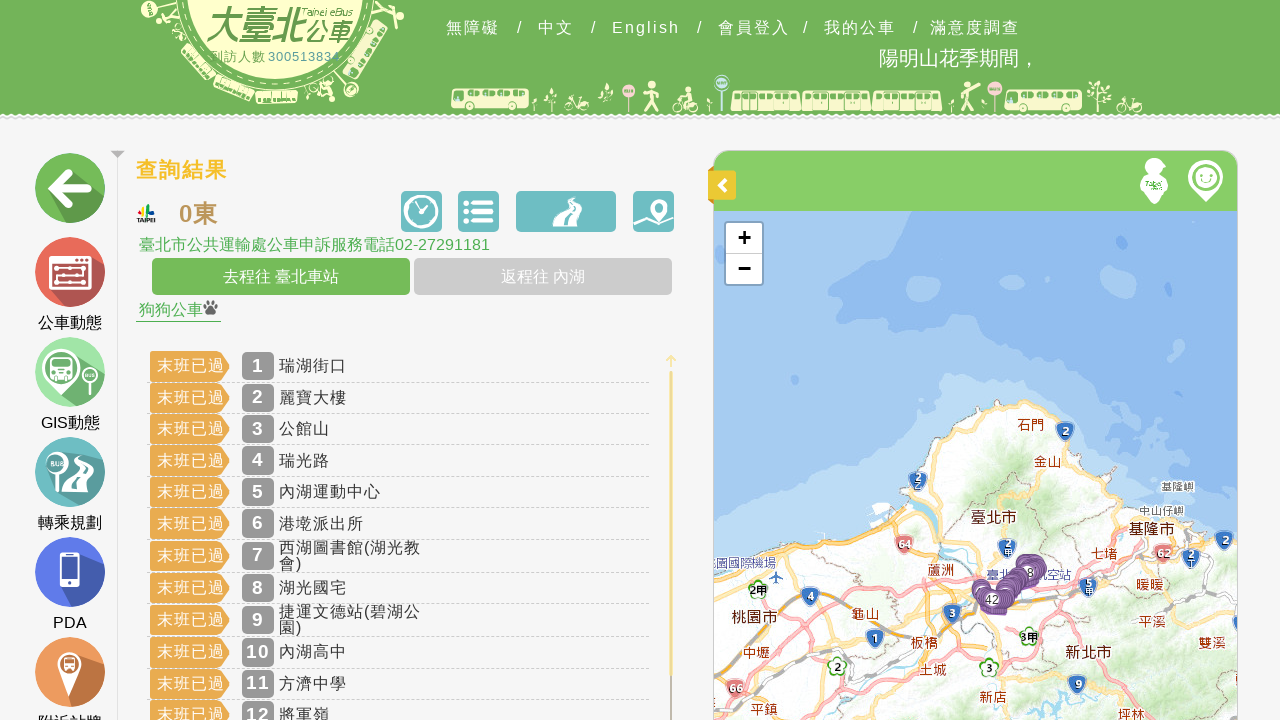

Located outbound direction button (去程)
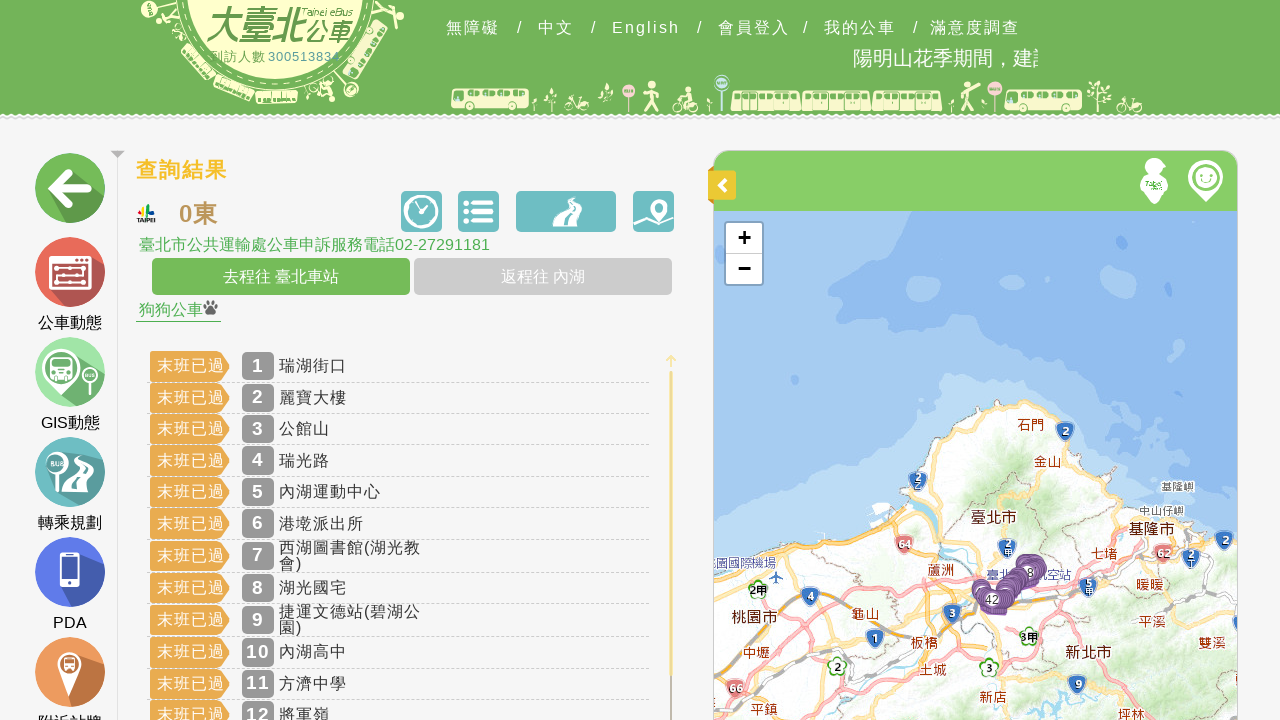

Clicked outbound direction button (去程)
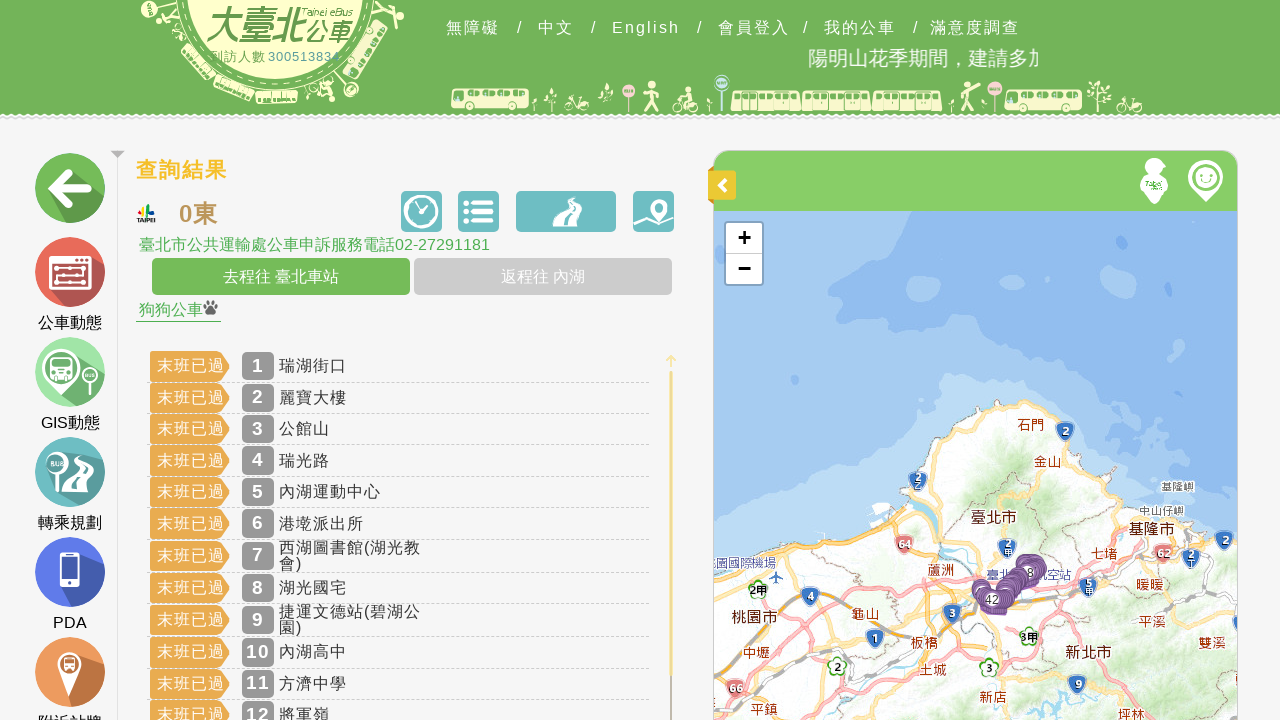

Outbound route data loaded successfully
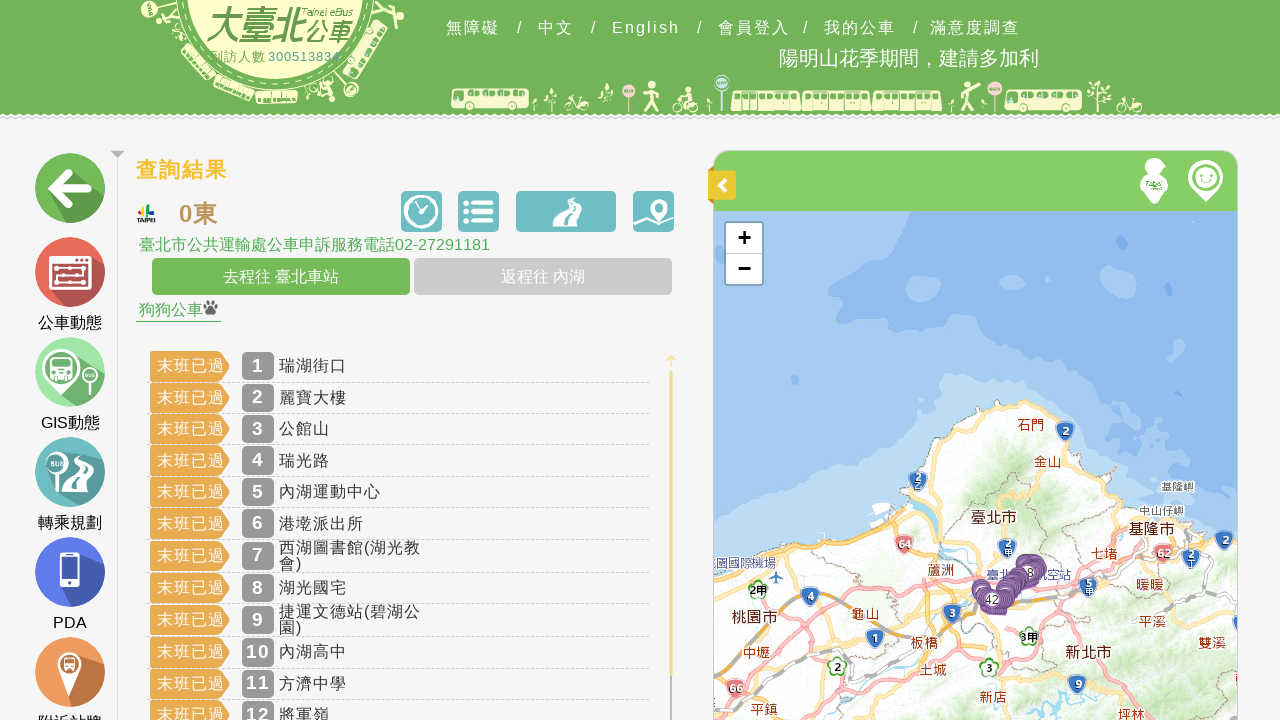

Located return direction button (返程)
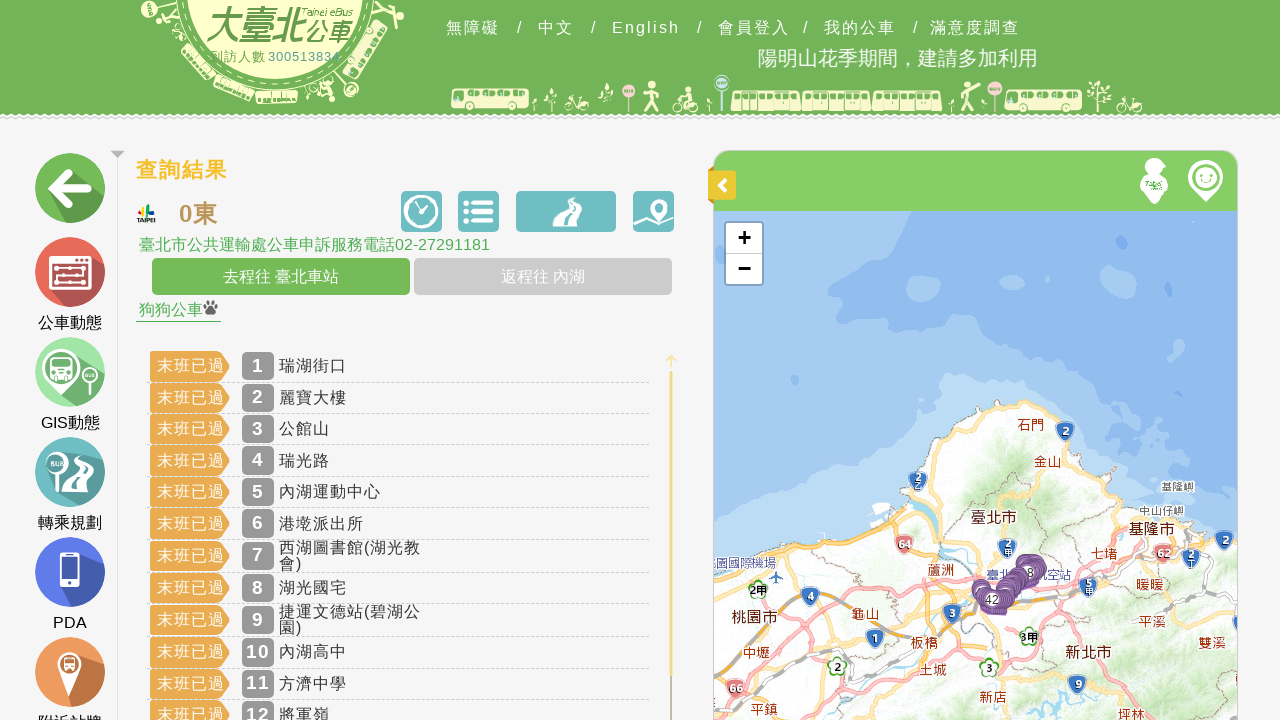

Clicked return direction button (返程)
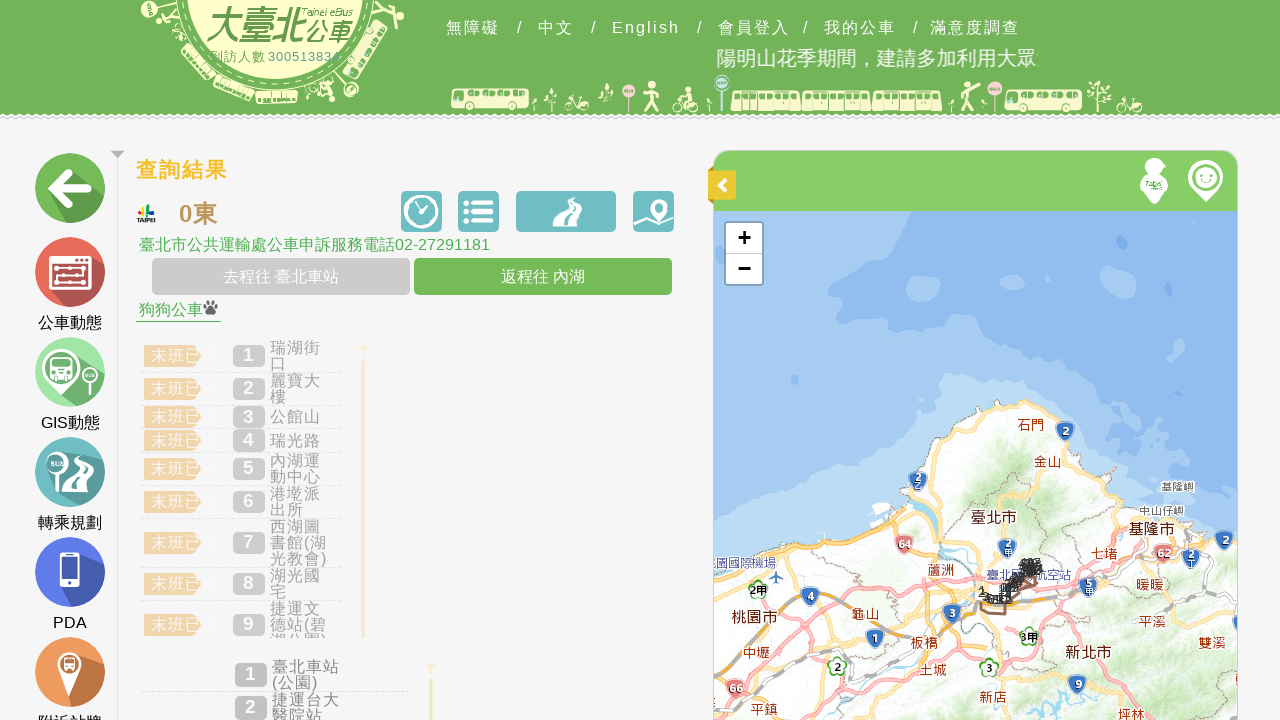

Return route data loaded successfully
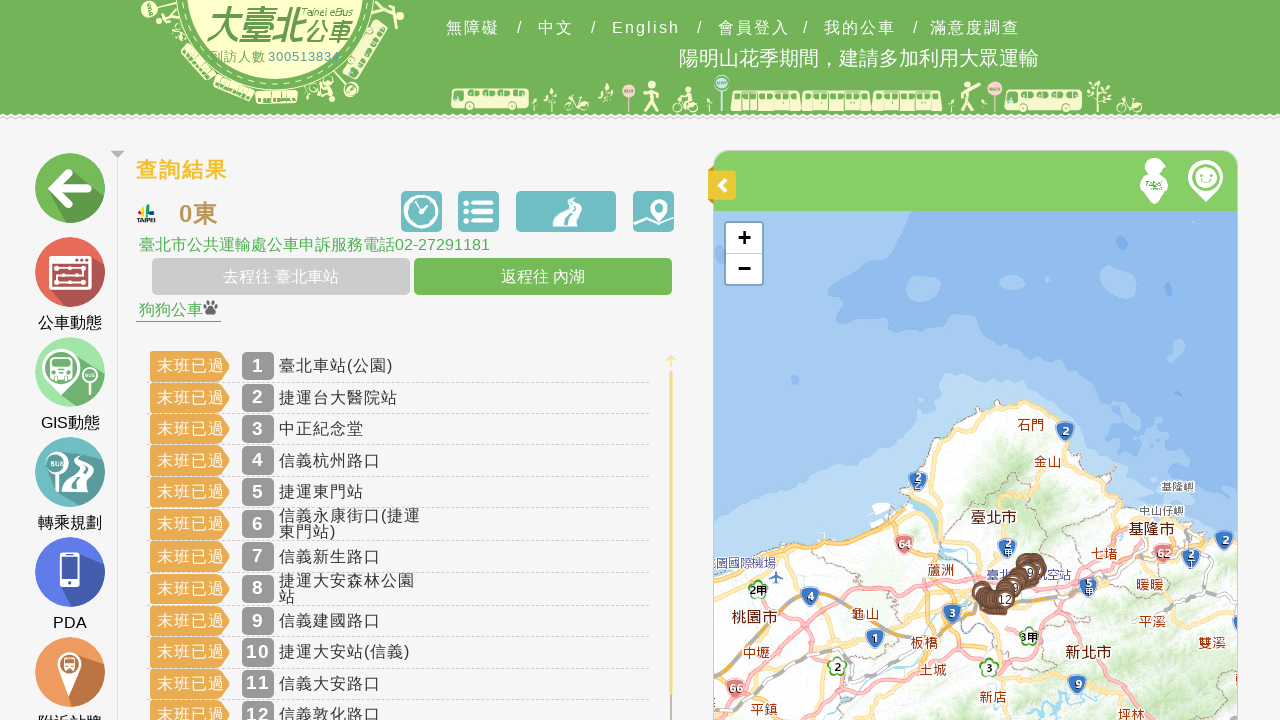

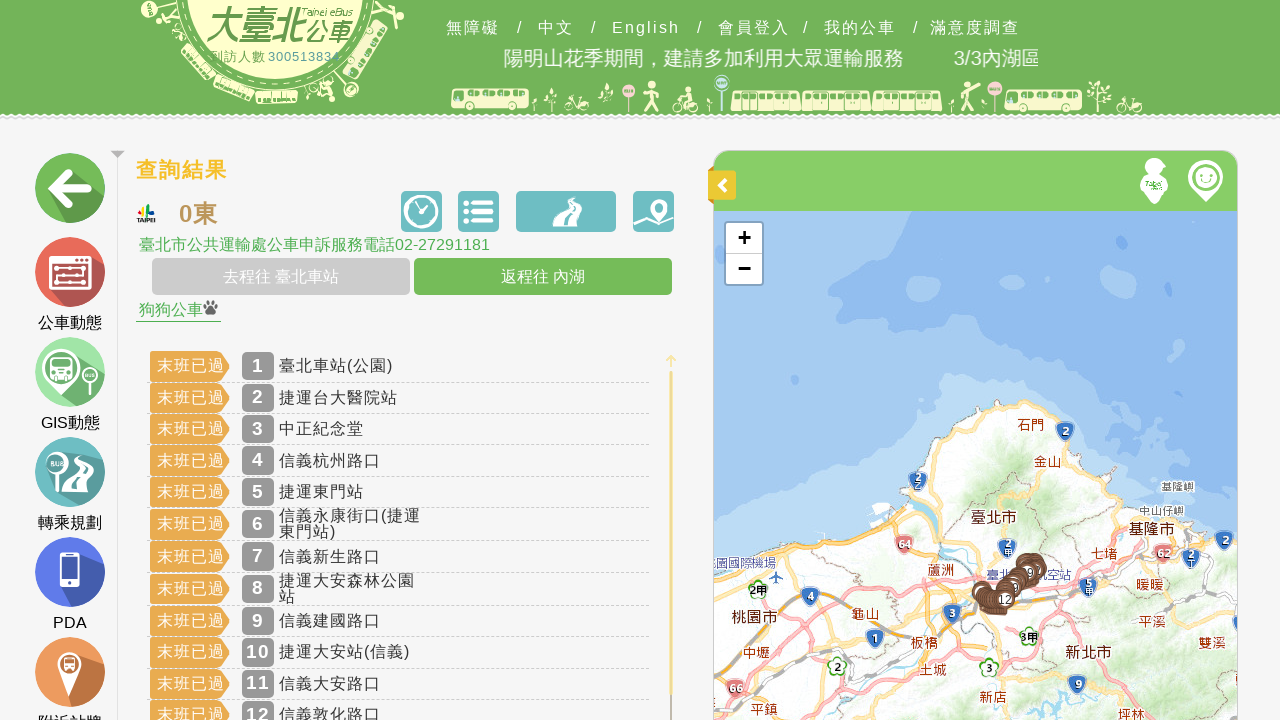